Tests drag and drop functionality by dragging an element into a droppable area within an iframe

Starting URL: https://jqueryui.com/droppable

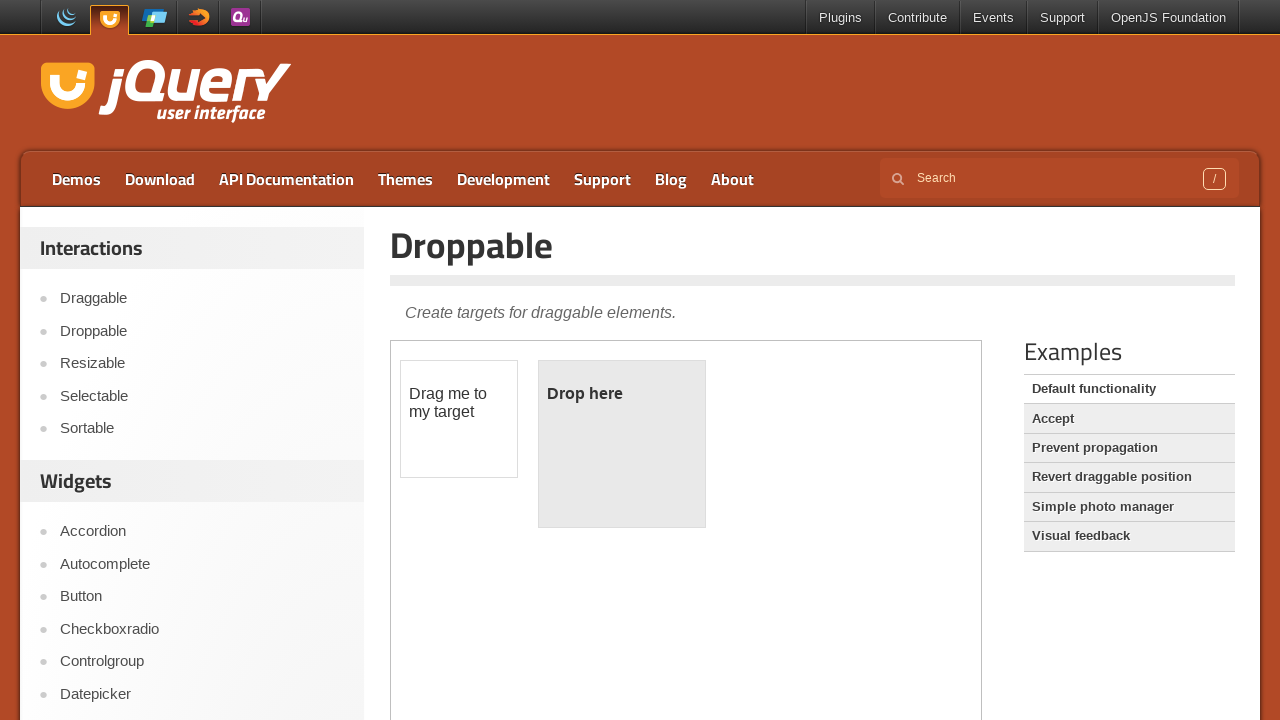

Located the first iframe containing the drag and drop demo
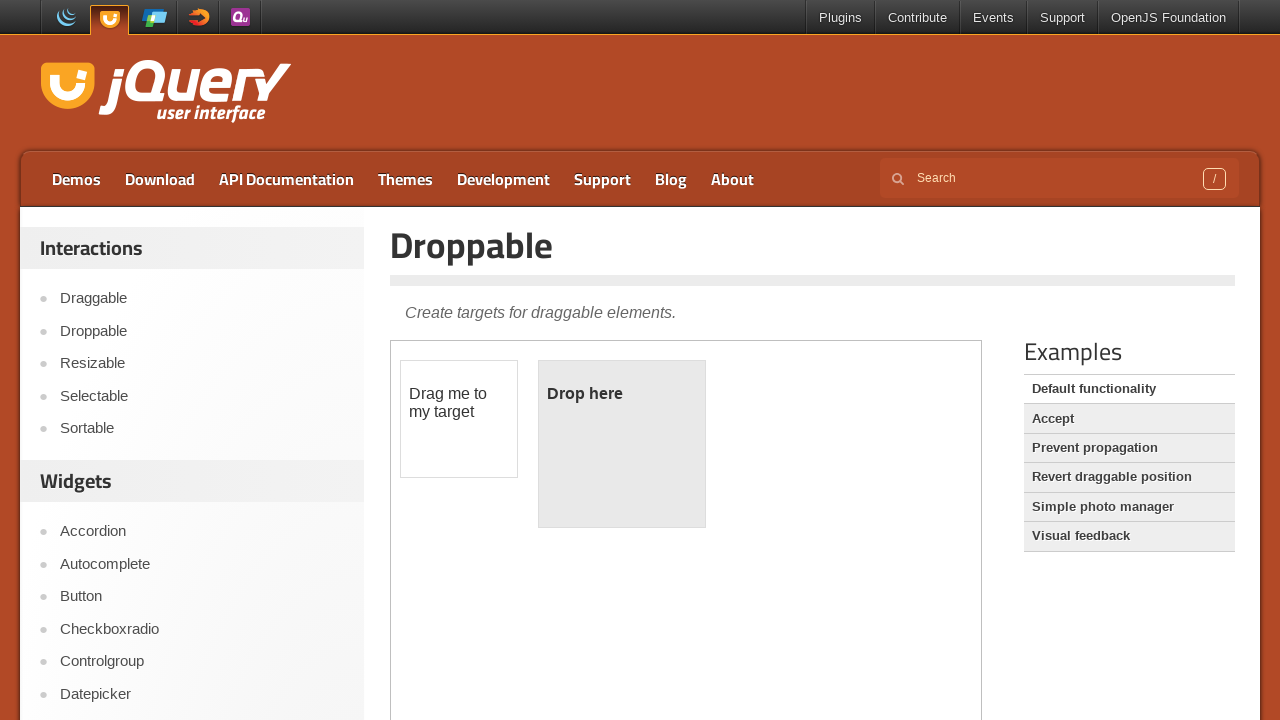

Located the draggable element with ID 'draggable'
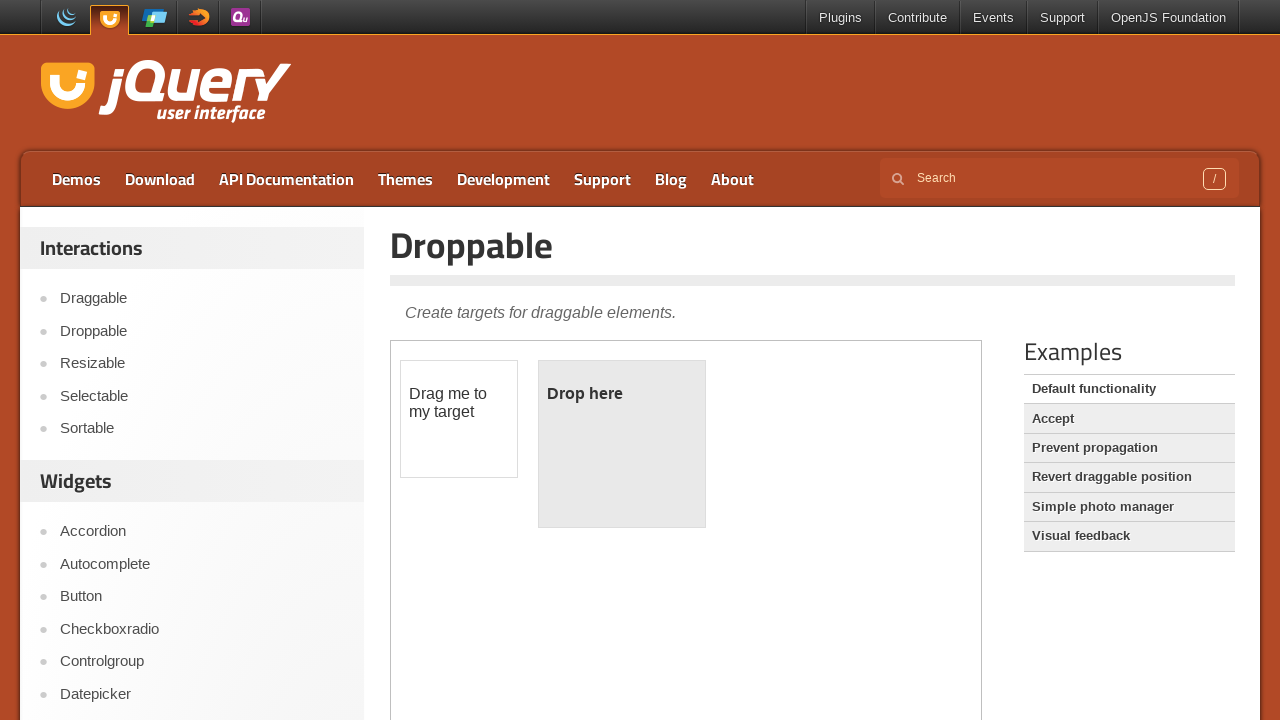

Located the droppable element with ID 'droppable'
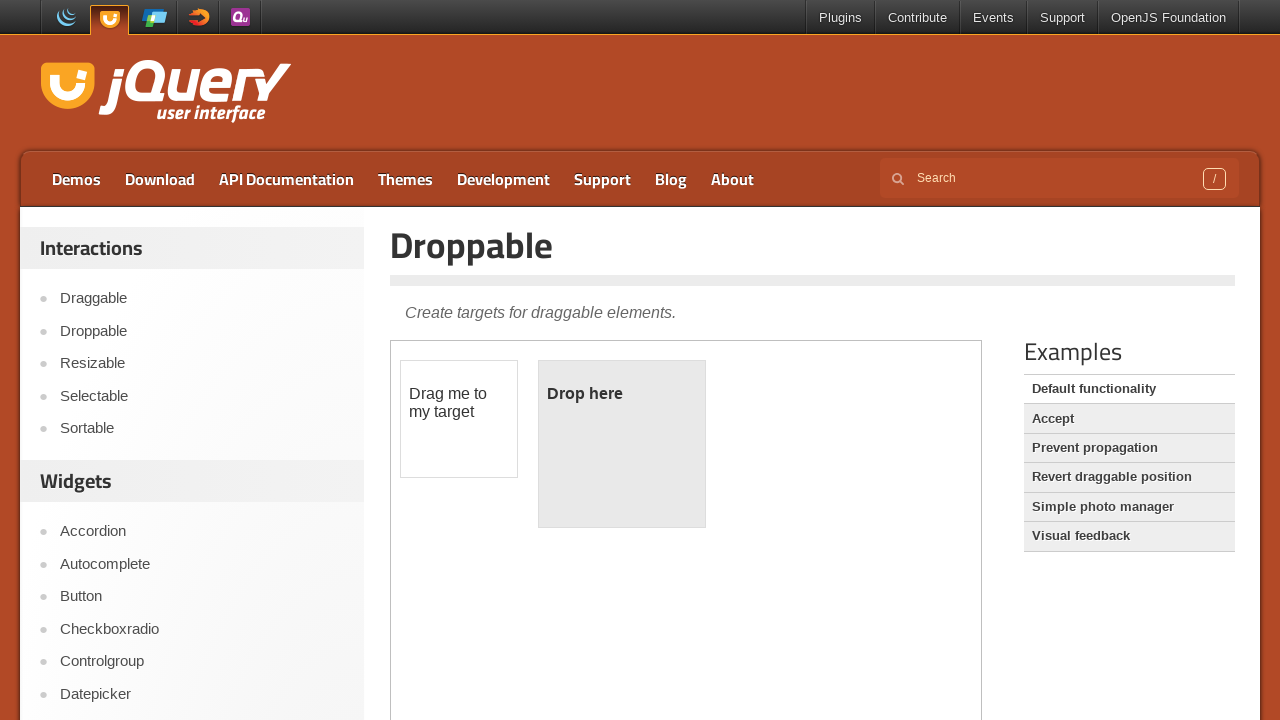

Dragged the draggable element into the droppable area at (622, 444)
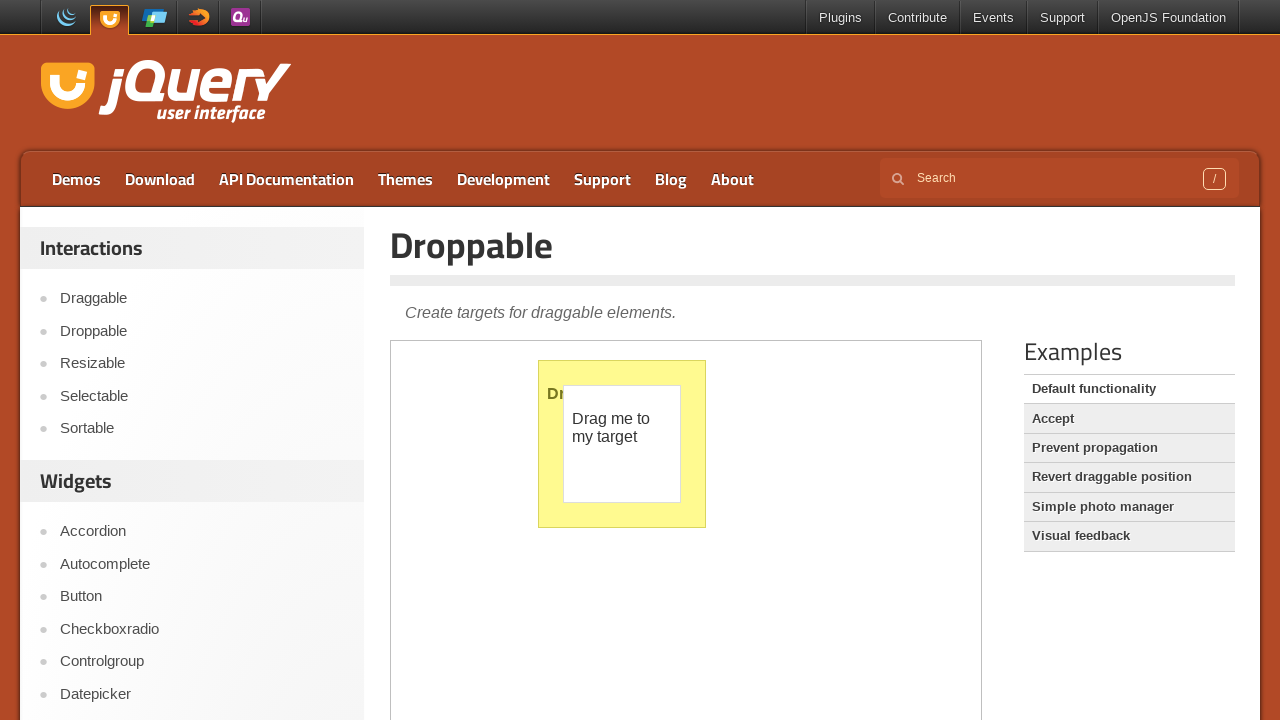

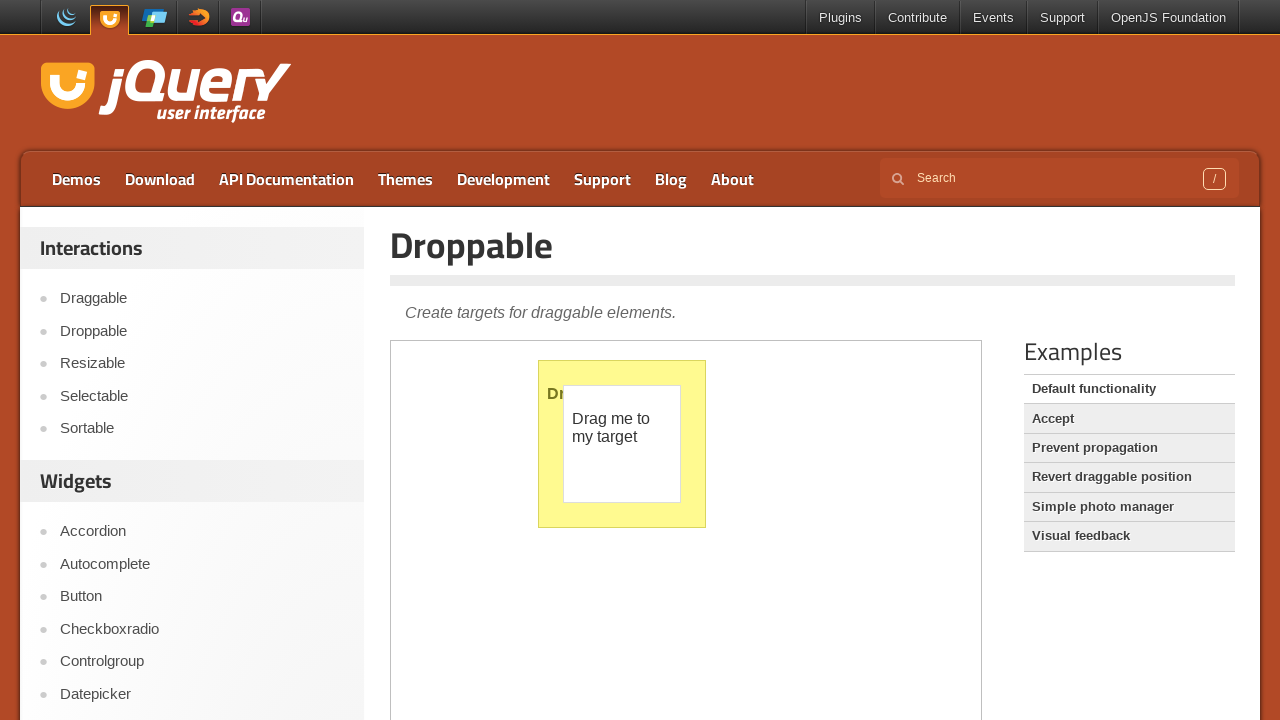